Navigates to the team page and verifies the names of the site creators

Starting URL: http://www.99-bottles-of-beer.net/

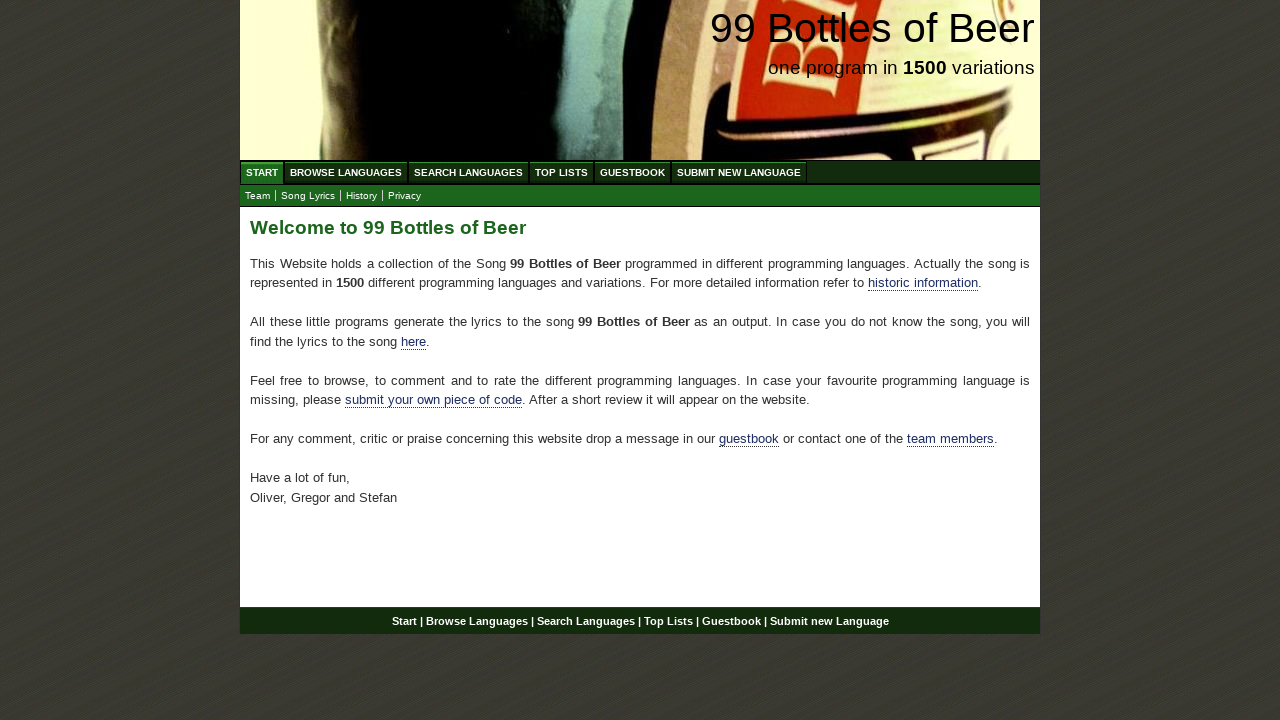

Clicked on the team link in submenu at (258, 196) on xpath=//*[@id='submenu']/li[1]/a
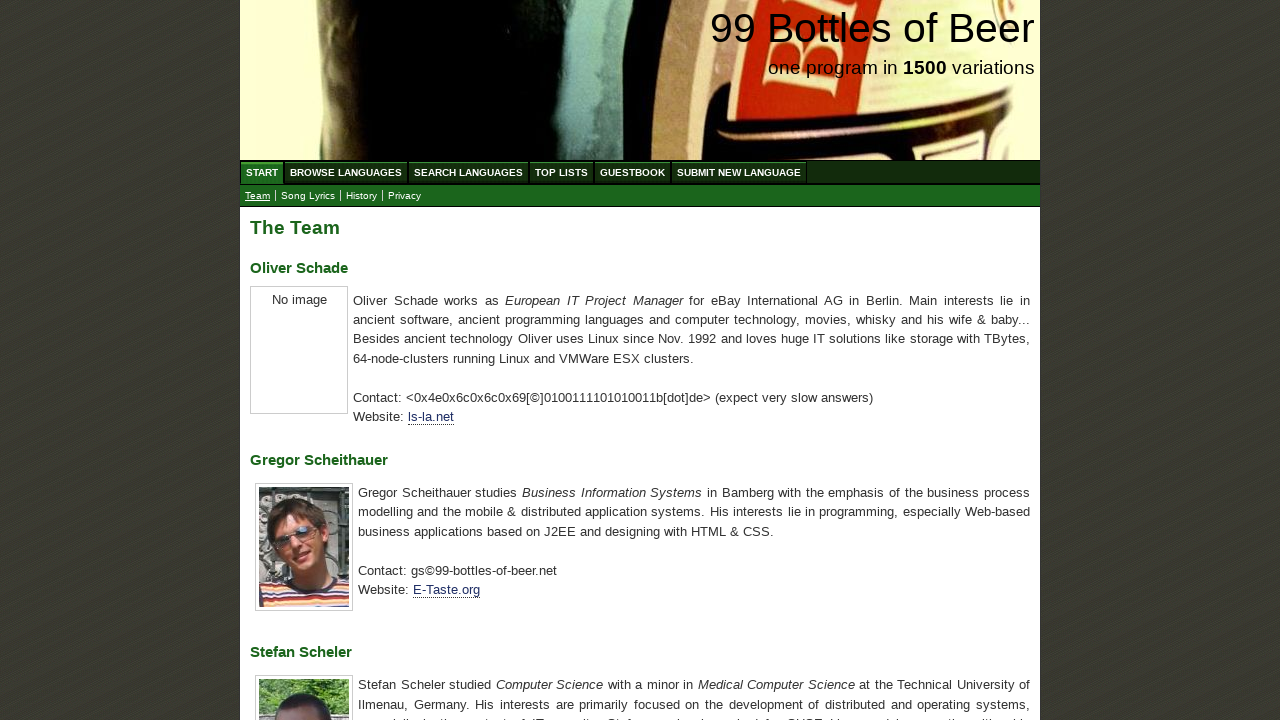

Retrieved first creator name (Oliver)
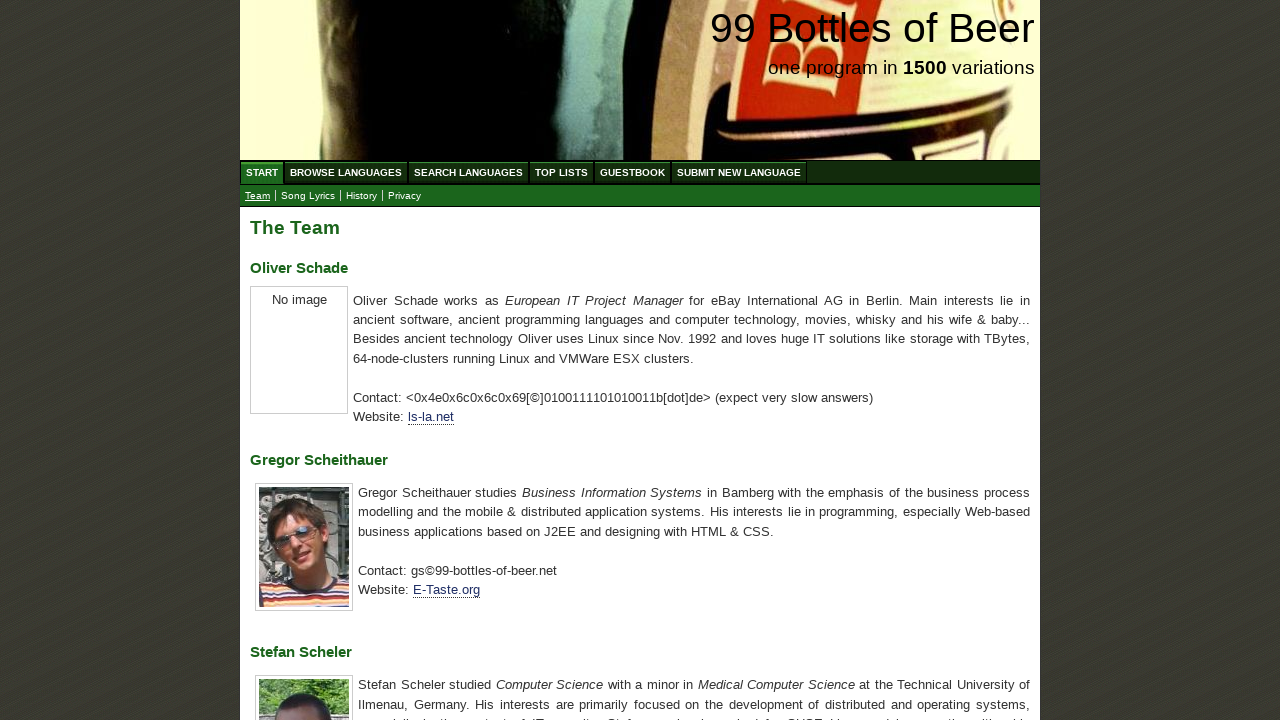

Retrieved second creator name (Gregor)
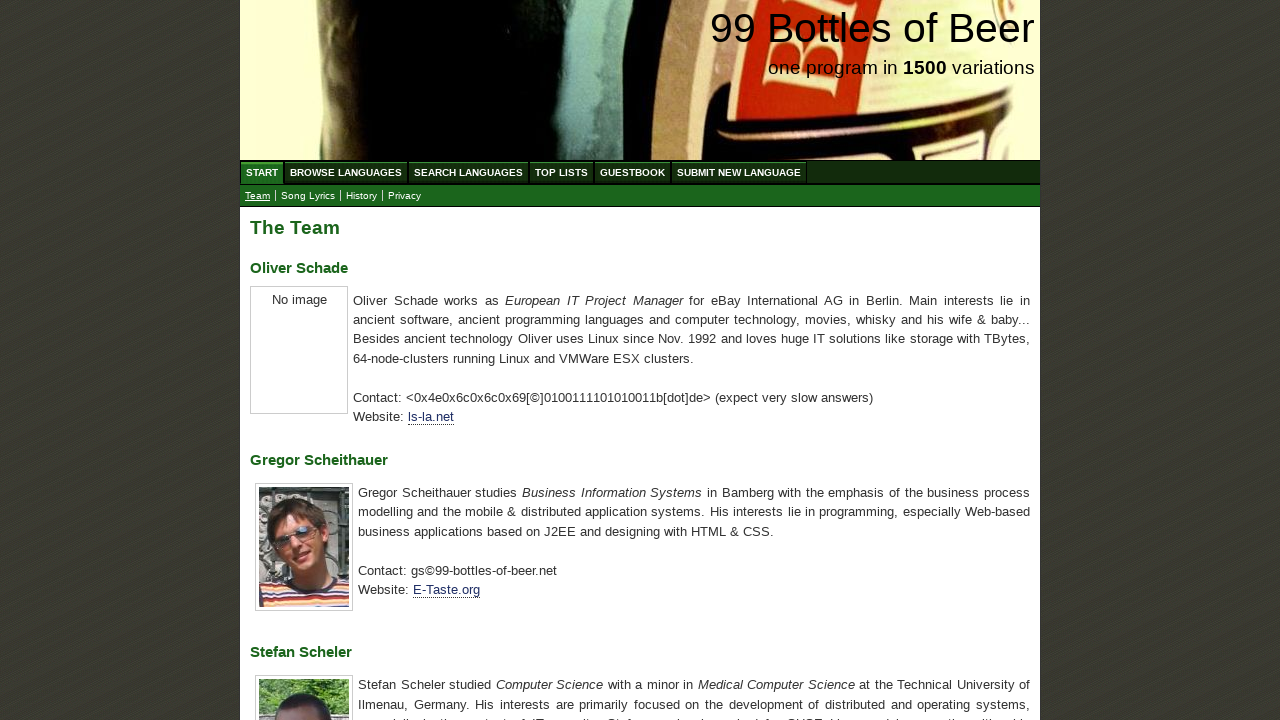

Retrieved third creator name (Stefan)
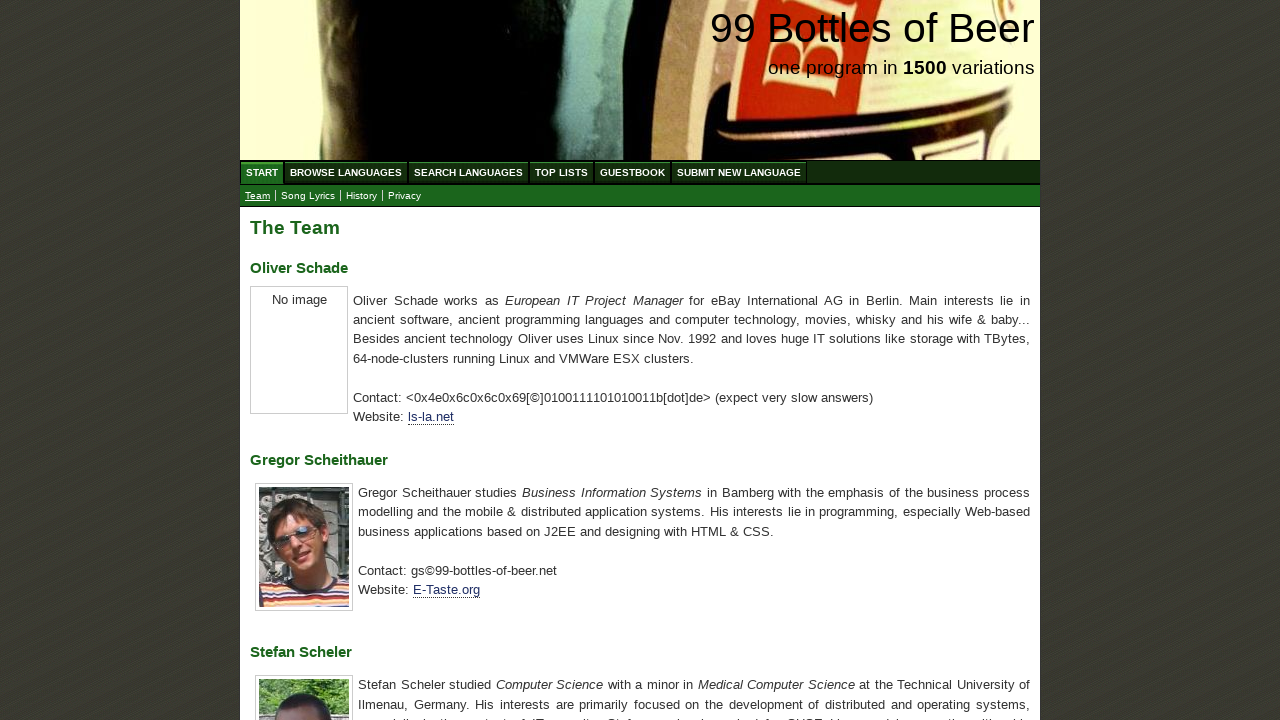

Verified Oliver Schade name matches
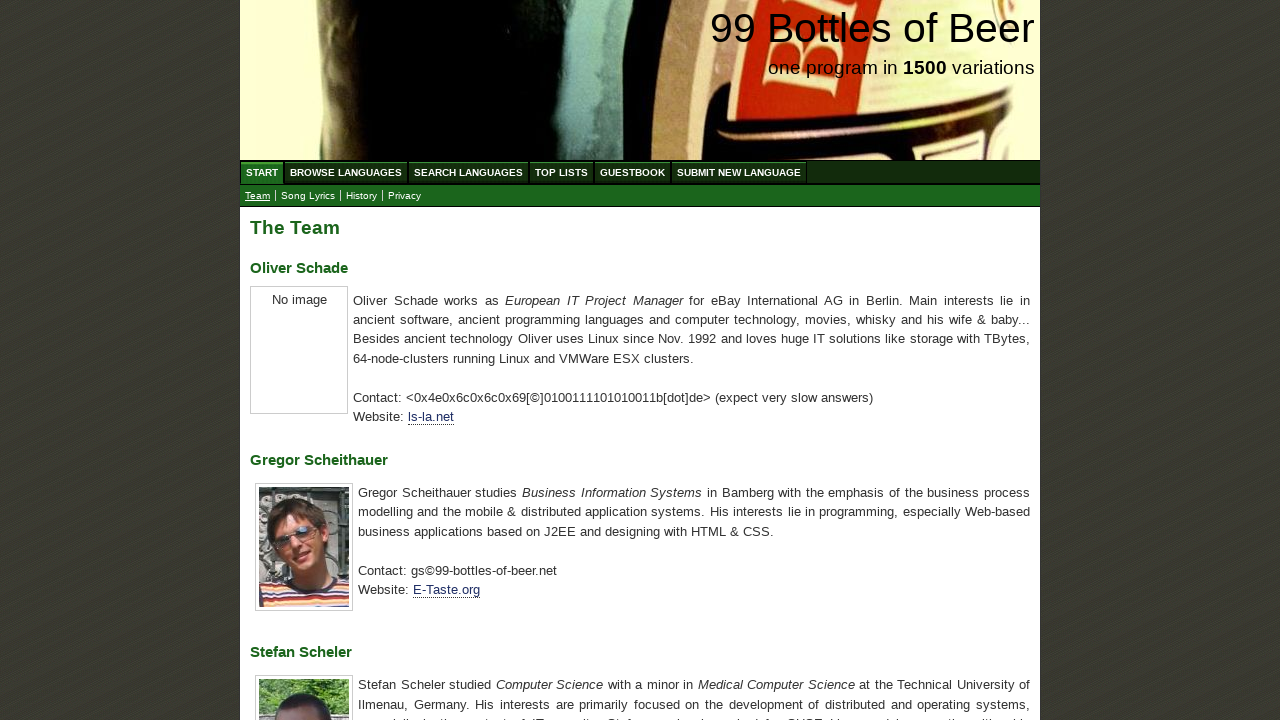

Verified Gregor Scheithauer name matches
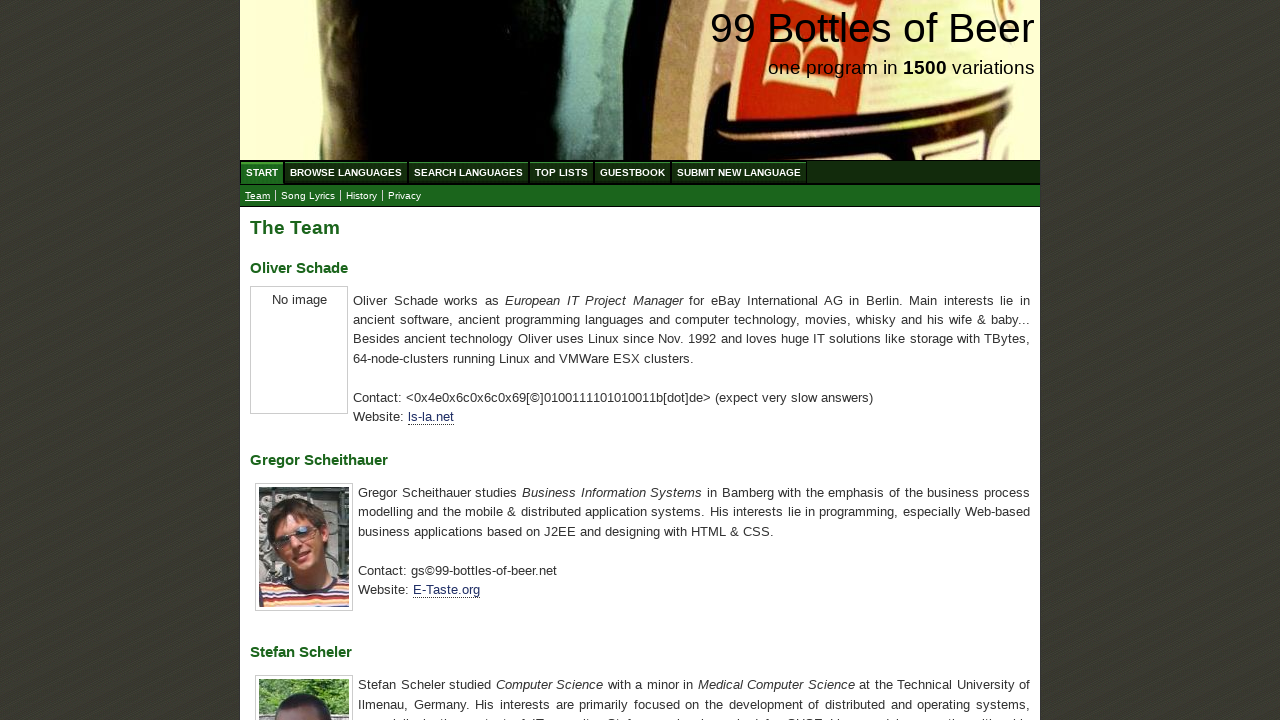

Verified Stefan Scheler name matches
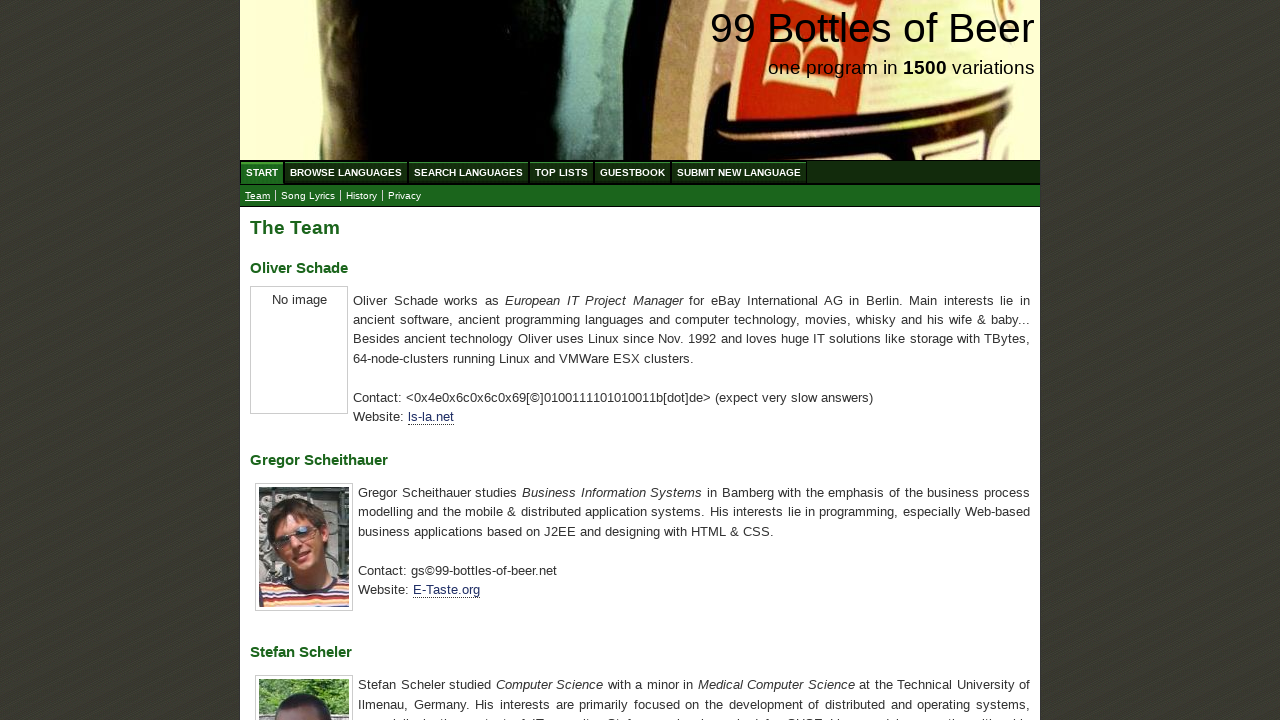

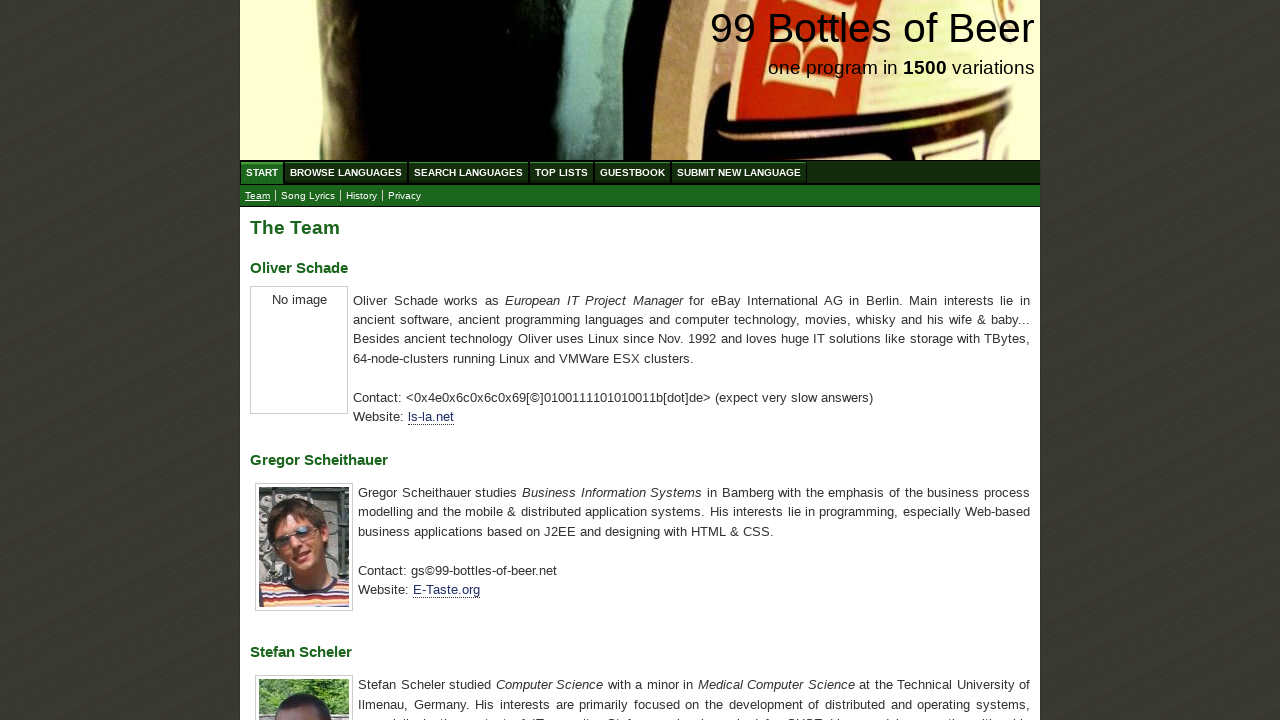